Tests browser window management by clicking links that open new tabs/windows, tracking all opened windows, switching between them, and closing a specific window.

Starting URL: https://www.selenium.dev/

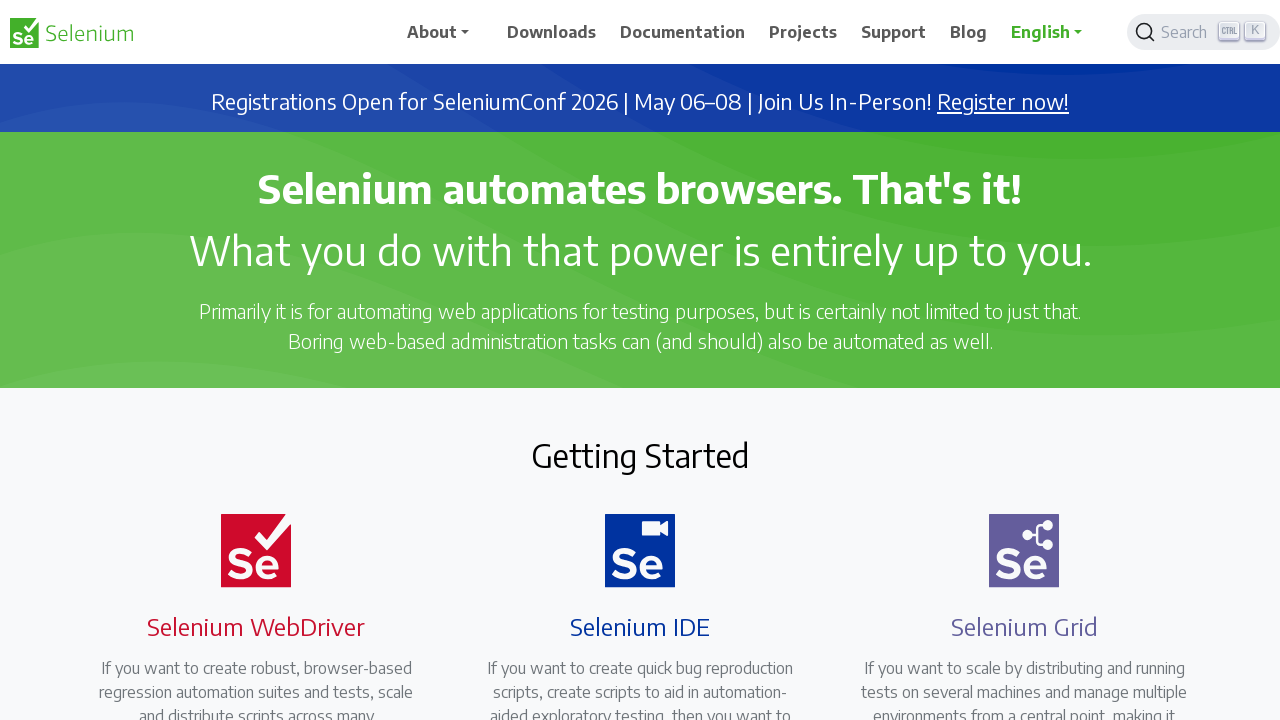

Located all links that open in new tabs
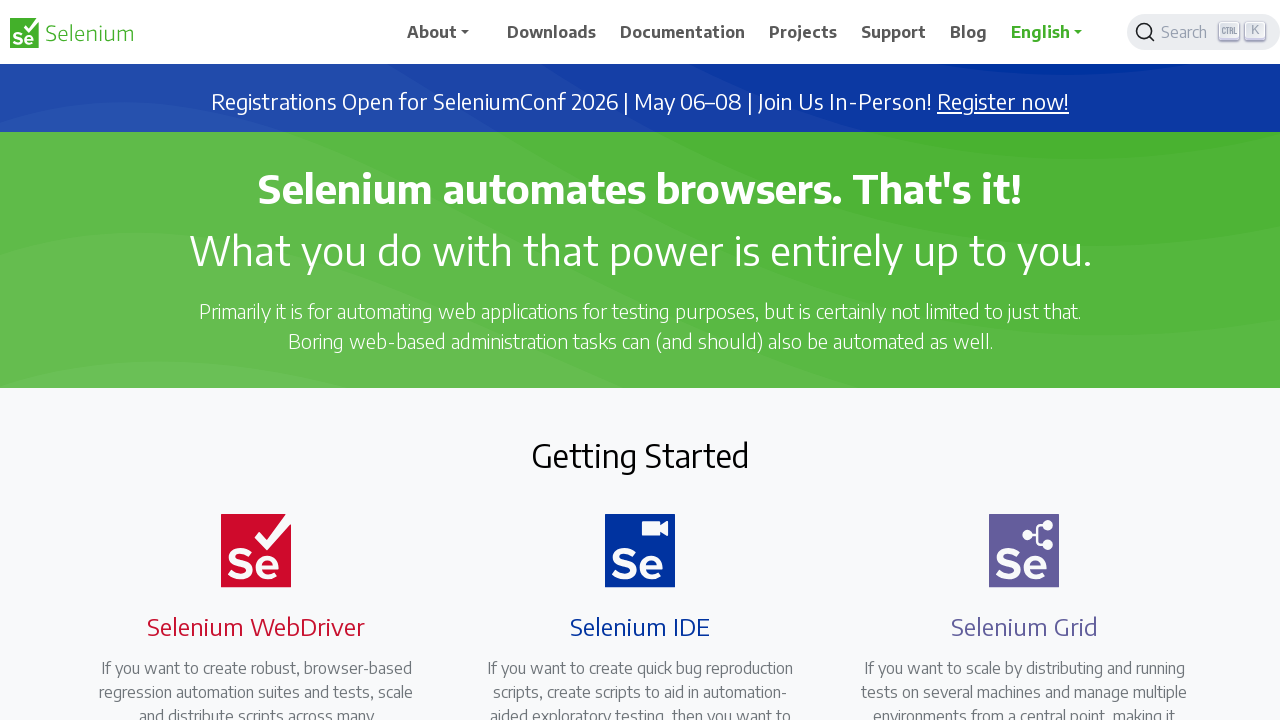

Initialized pages_opened list with current page
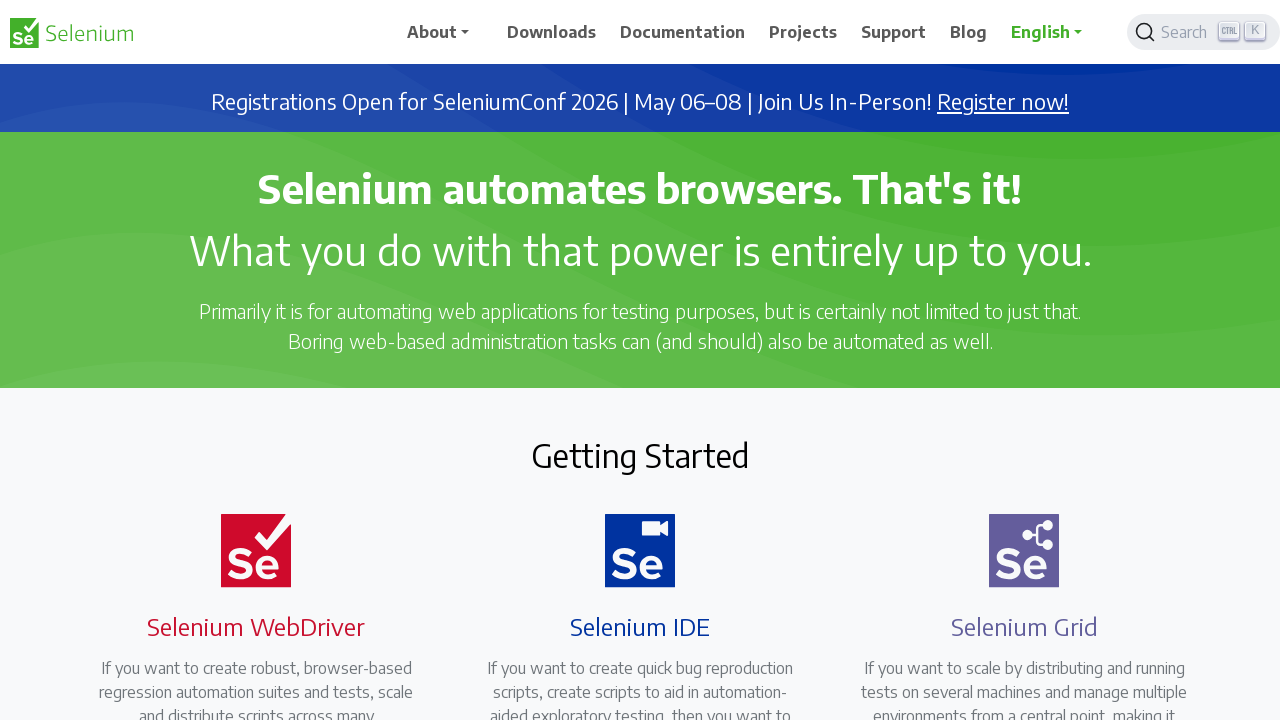

Clicked link 1 to open new tab at (1003, 102) on a[target=_blank] >> nth=0
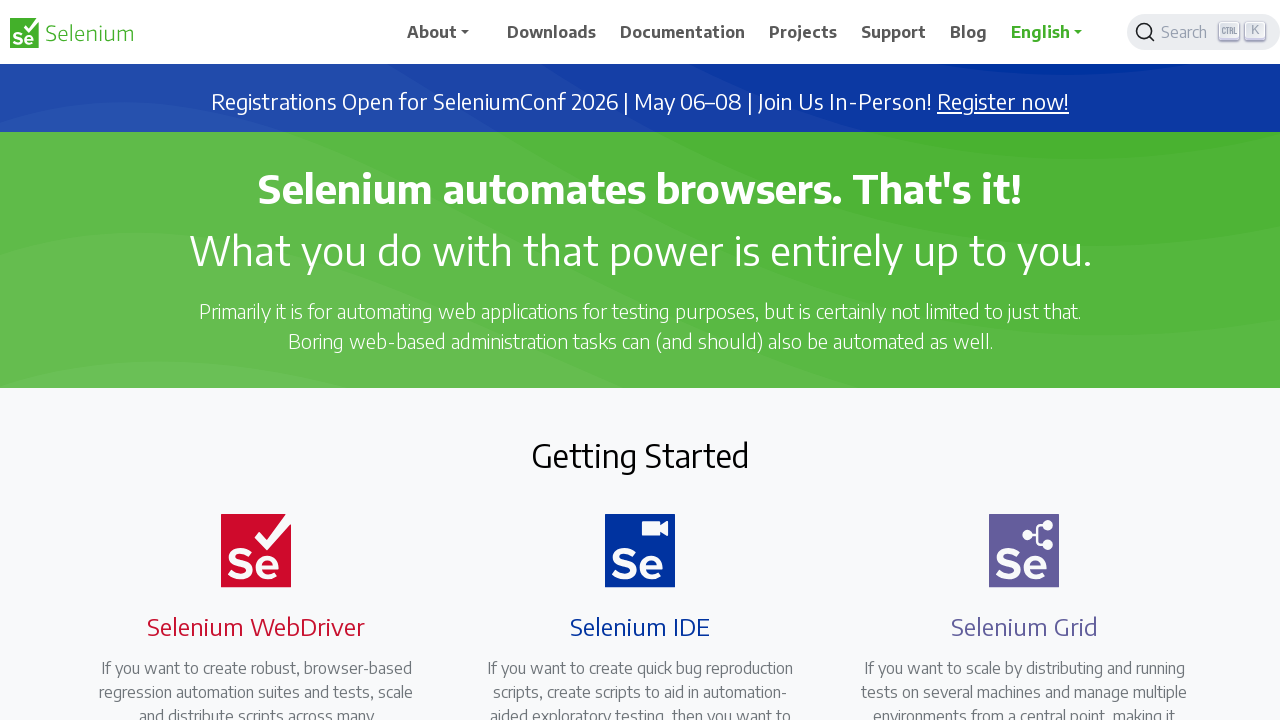

New tab 1 loaded successfully
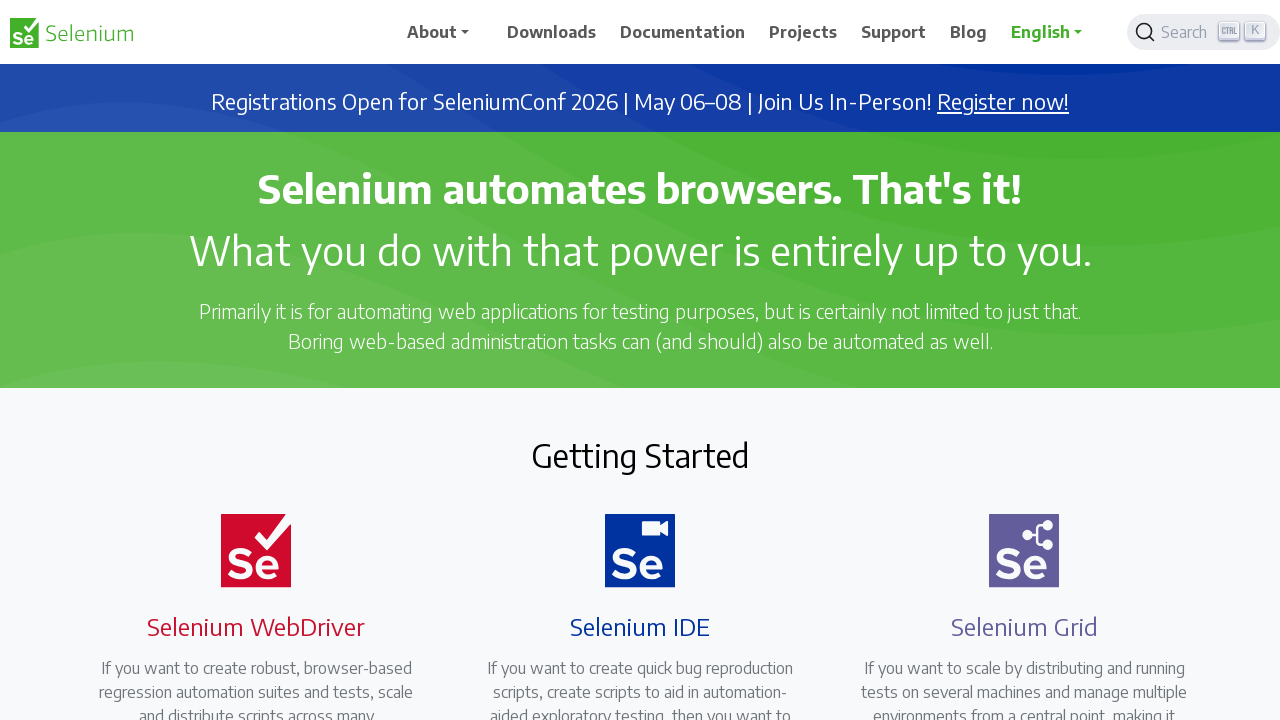

Added new tab 1 to pages_opened list
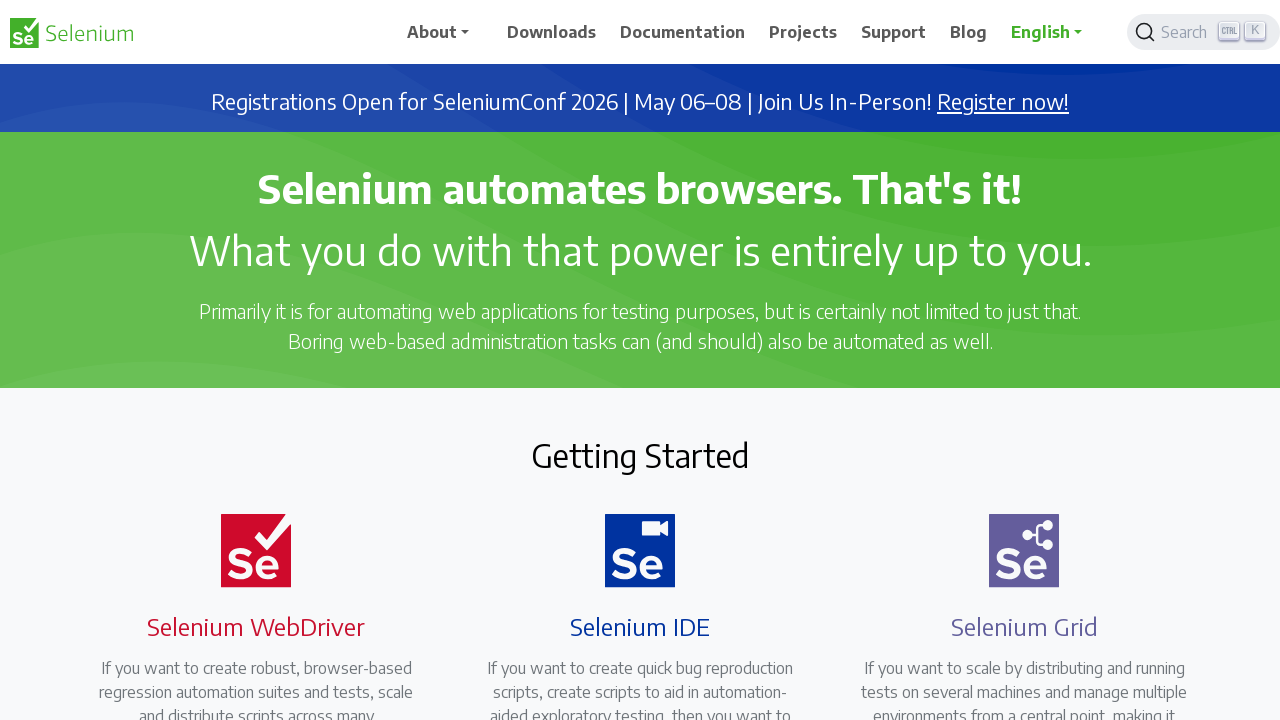

Clicked link 2 to open new tab at (687, 409) on a[target=_blank] >> nth=1
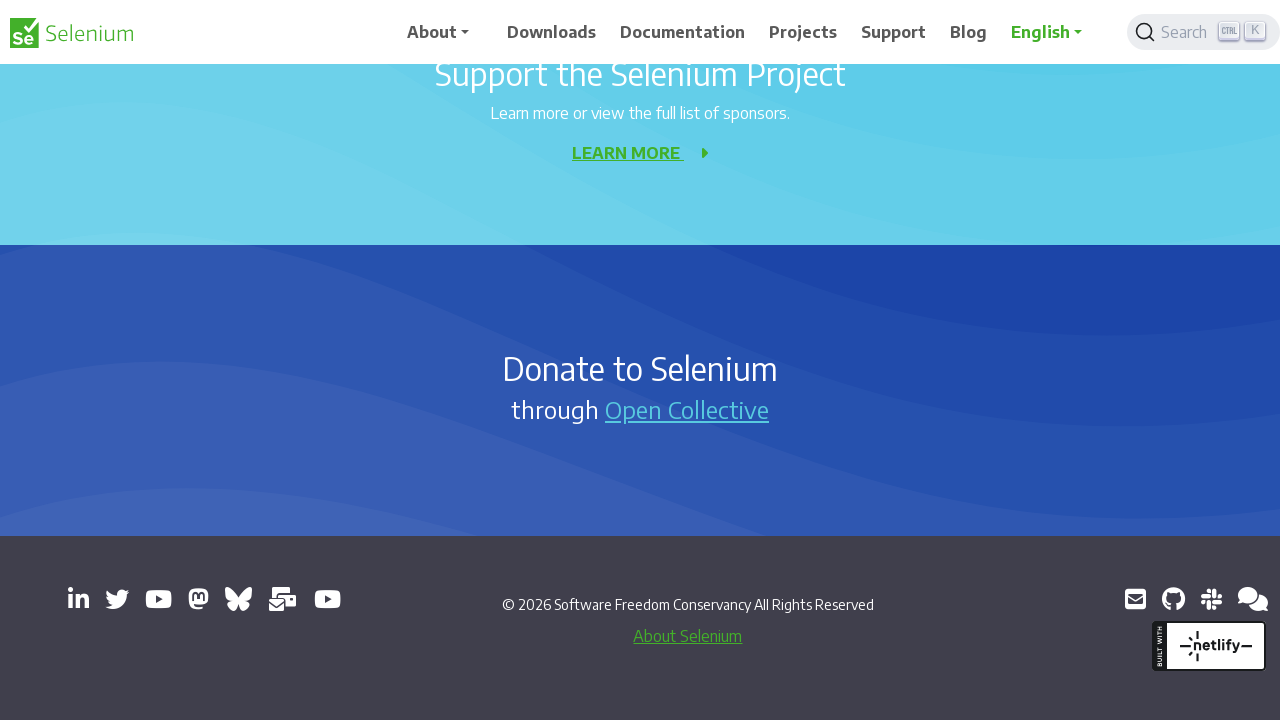

New tab 2 loaded successfully
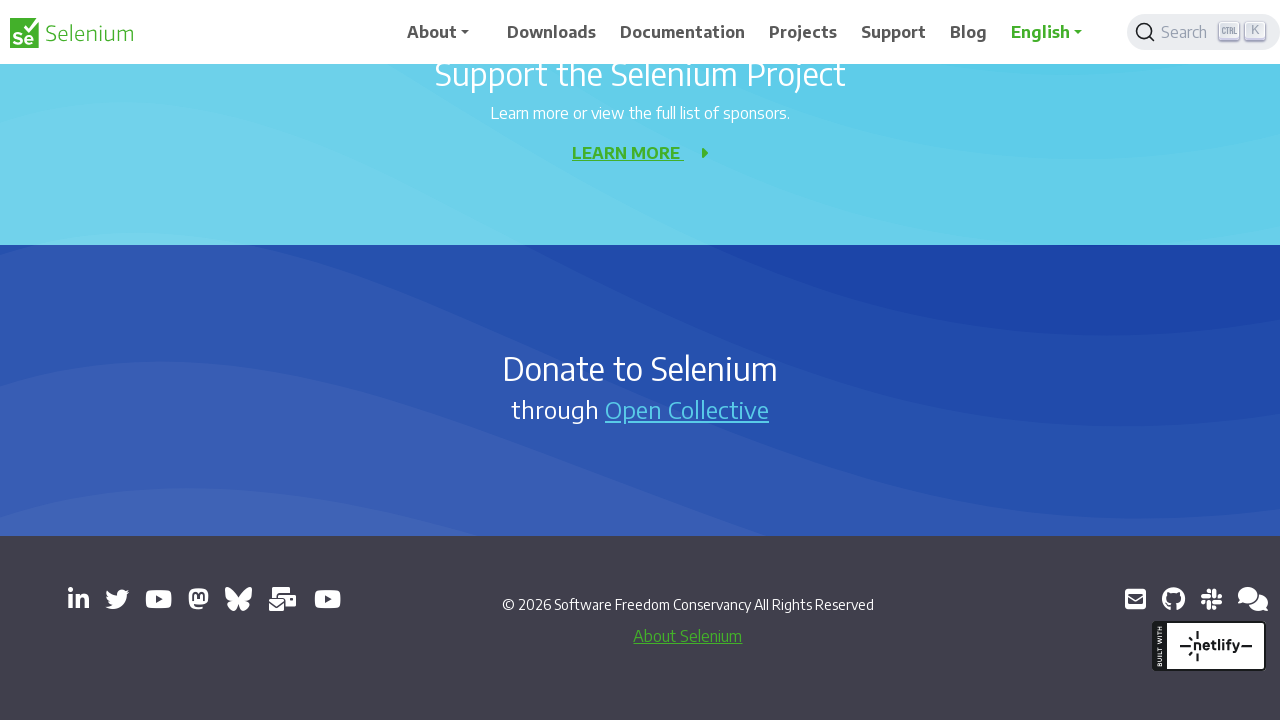

Added new tab 2 to pages_opened list
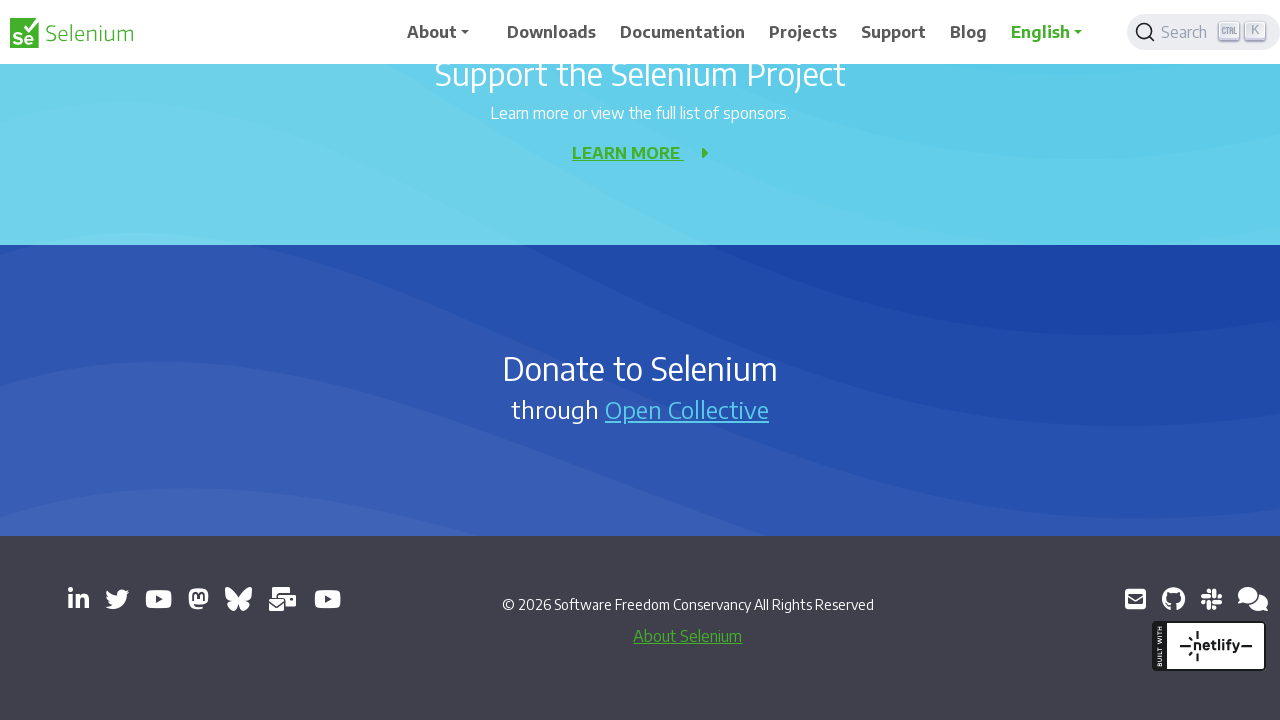

Clicked link 3 to open new tab at (78, 599) on a[target=_blank] >> nth=2
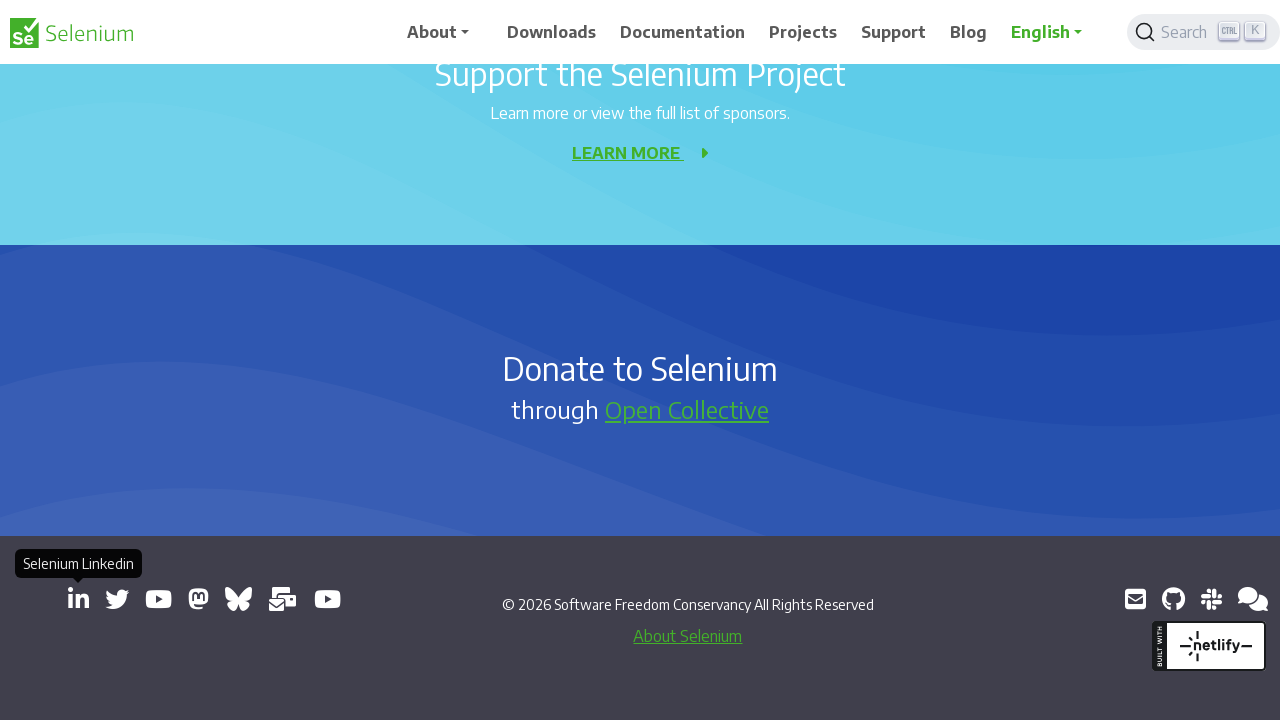

New tab 3 loaded successfully
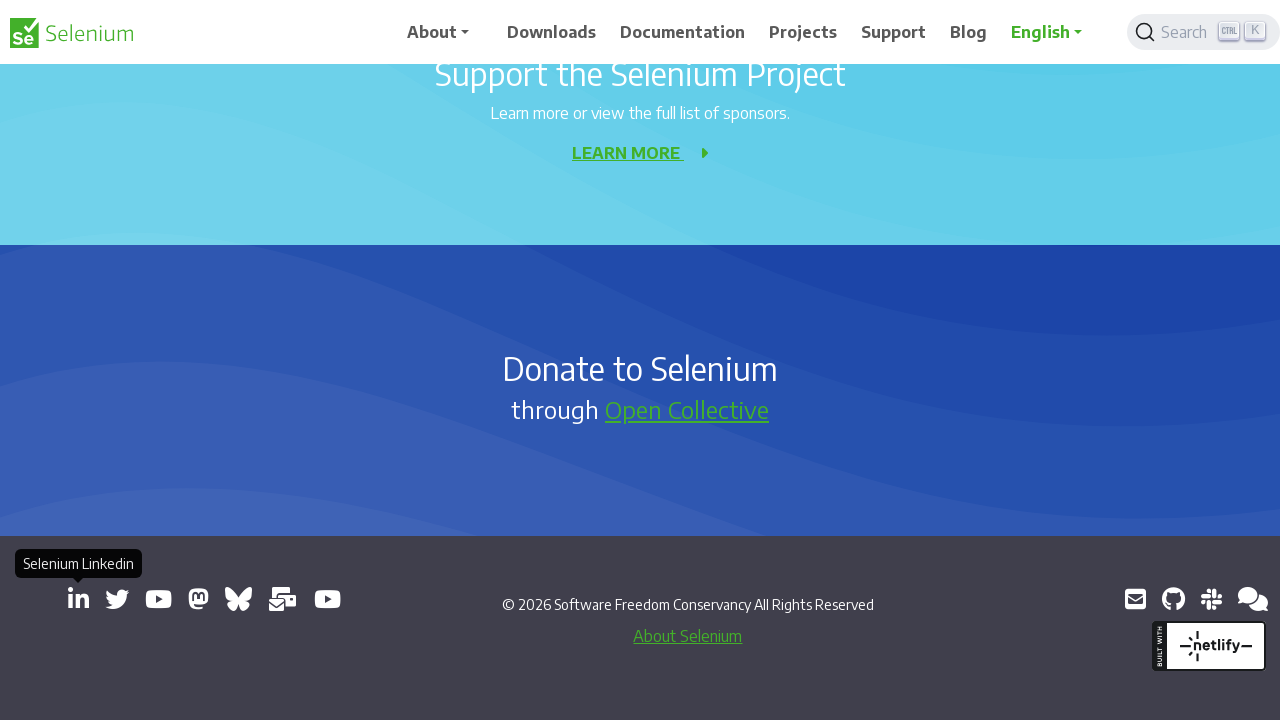

Added new tab 3 to pages_opened list
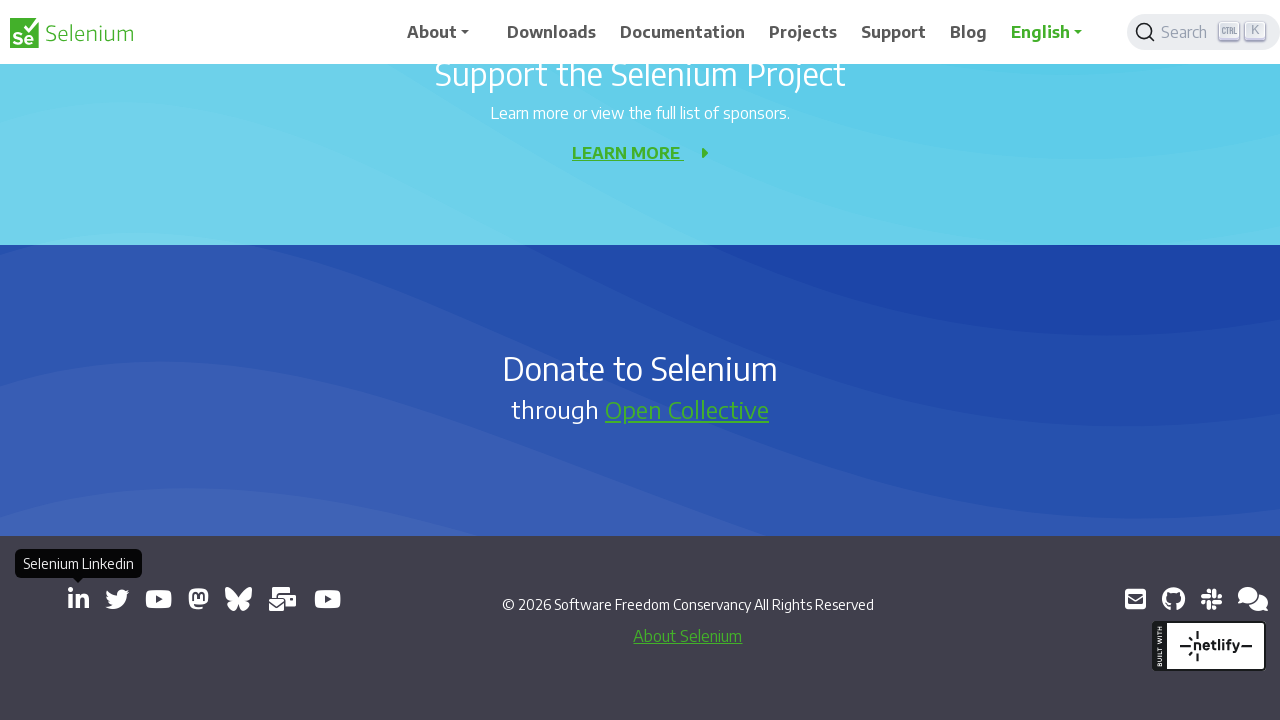

Brought page 0 to front
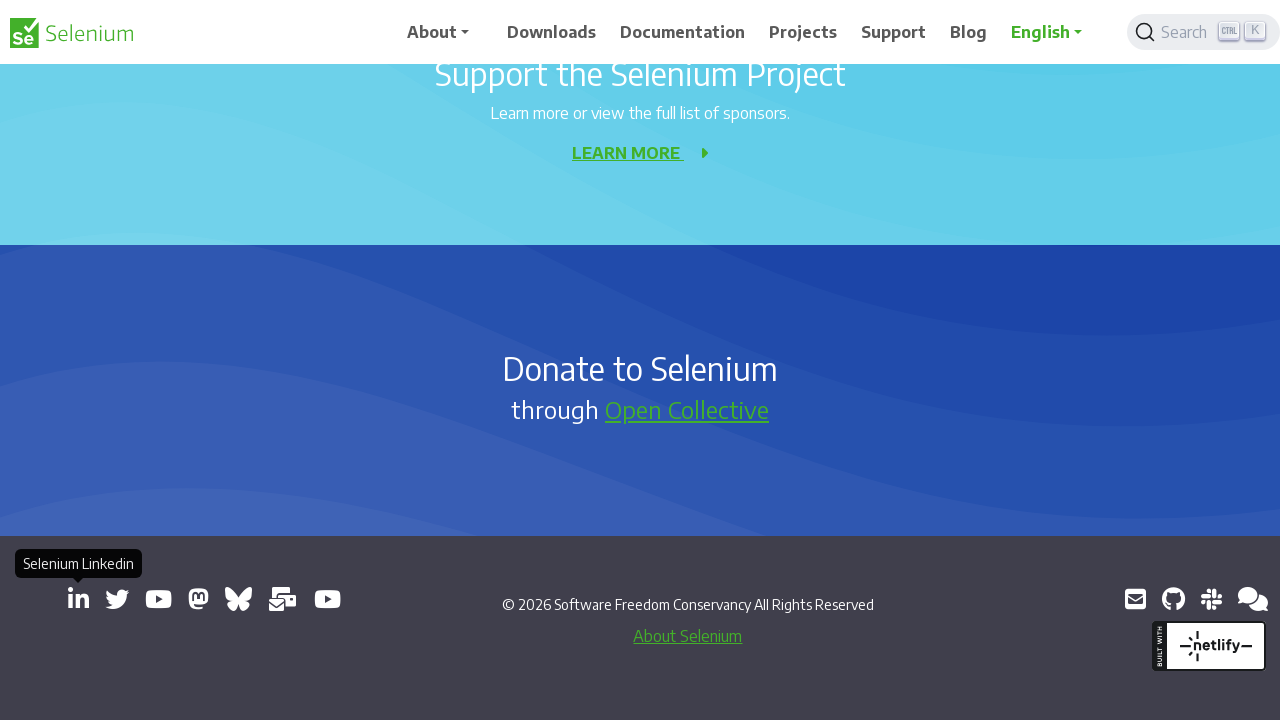

Retrieved title of page 0: 'Selenium'
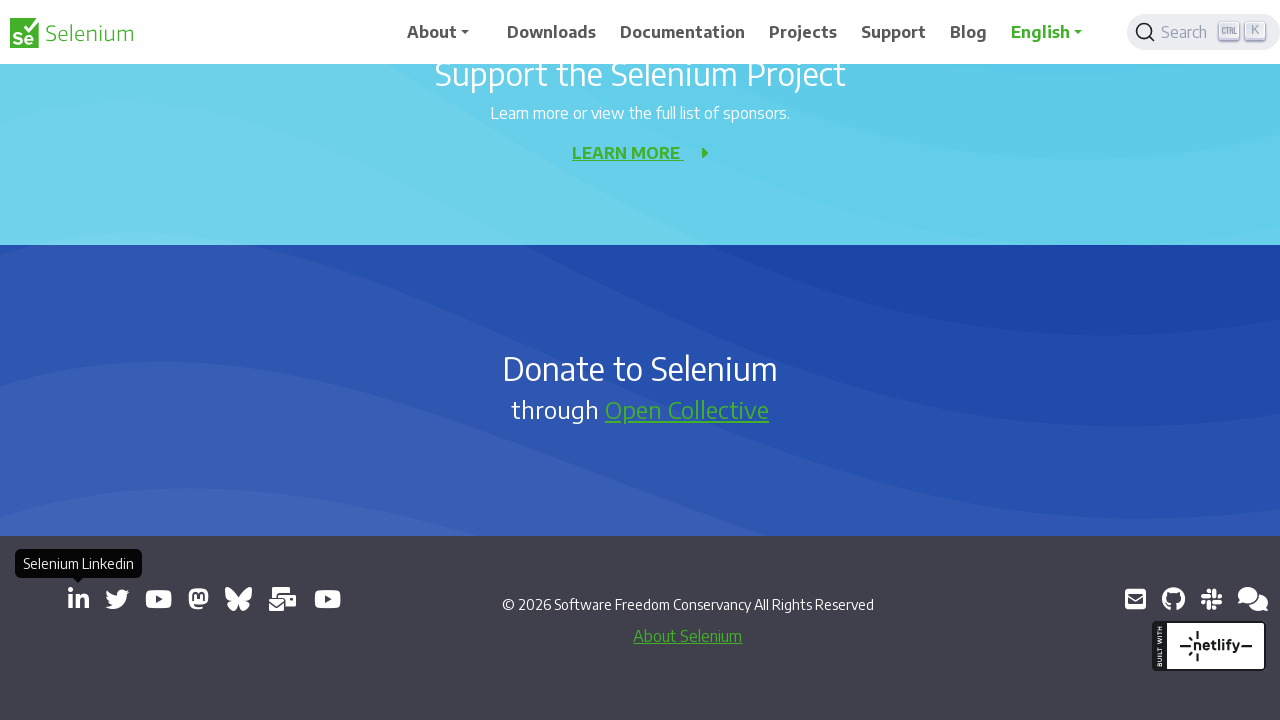

Brought page 1 to front
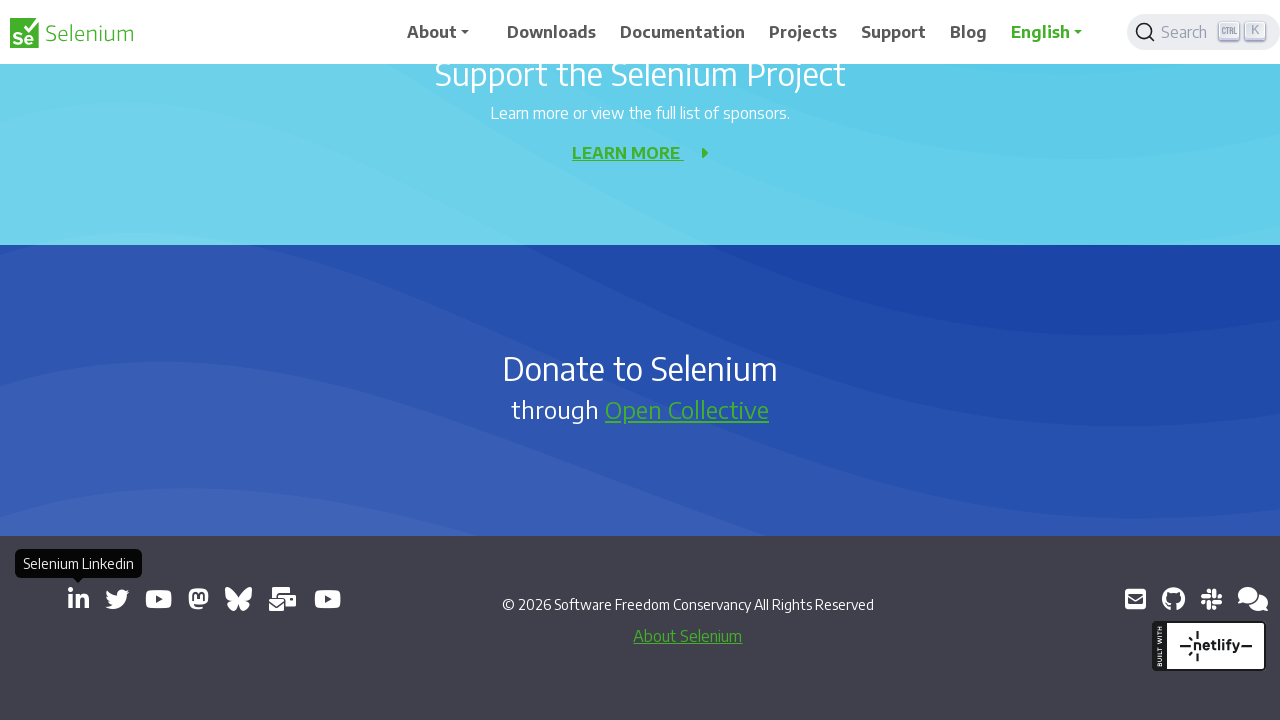

Retrieved title of page 1: 'Register - SeleniumConf'
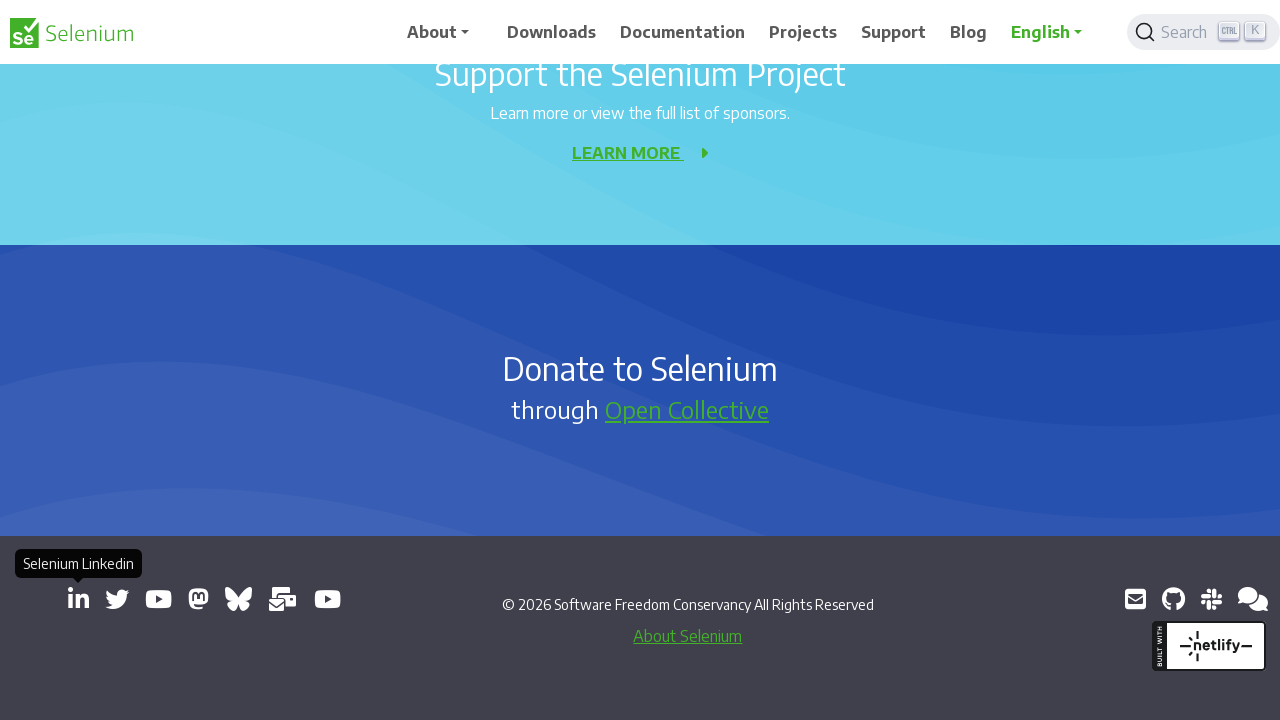

Brought page 2 to front
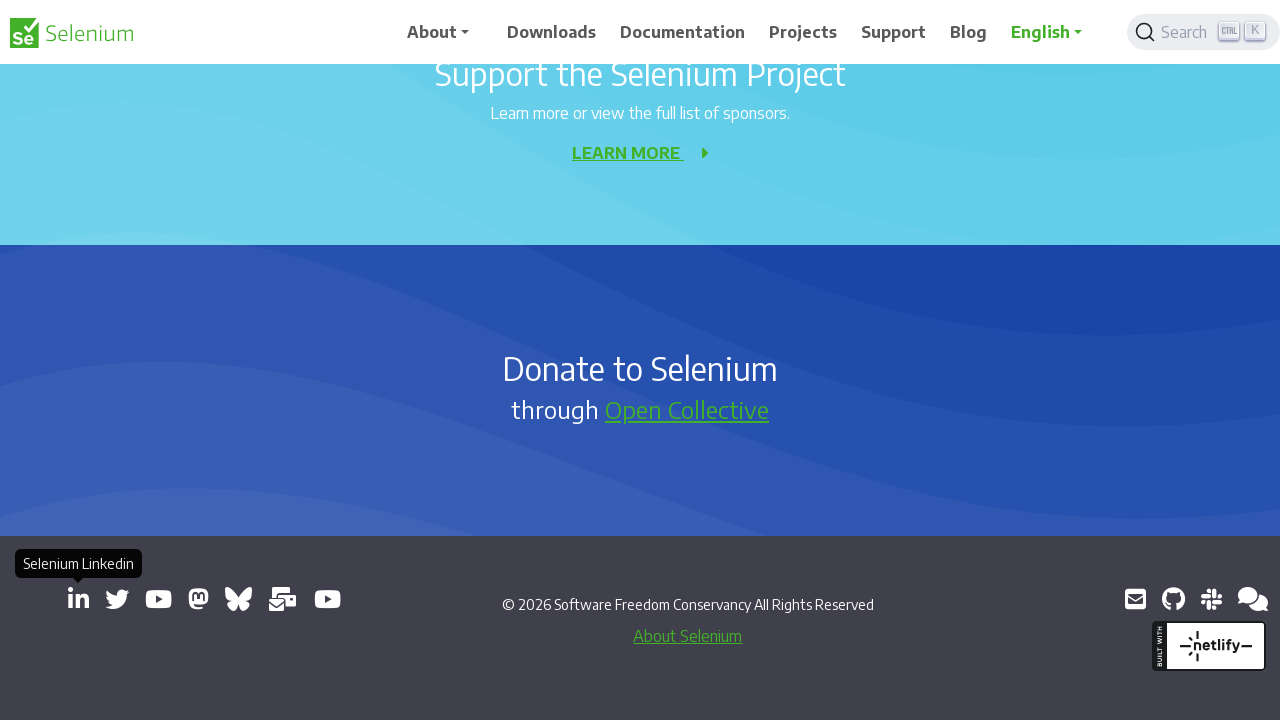

Retrieved title of page 2: ''
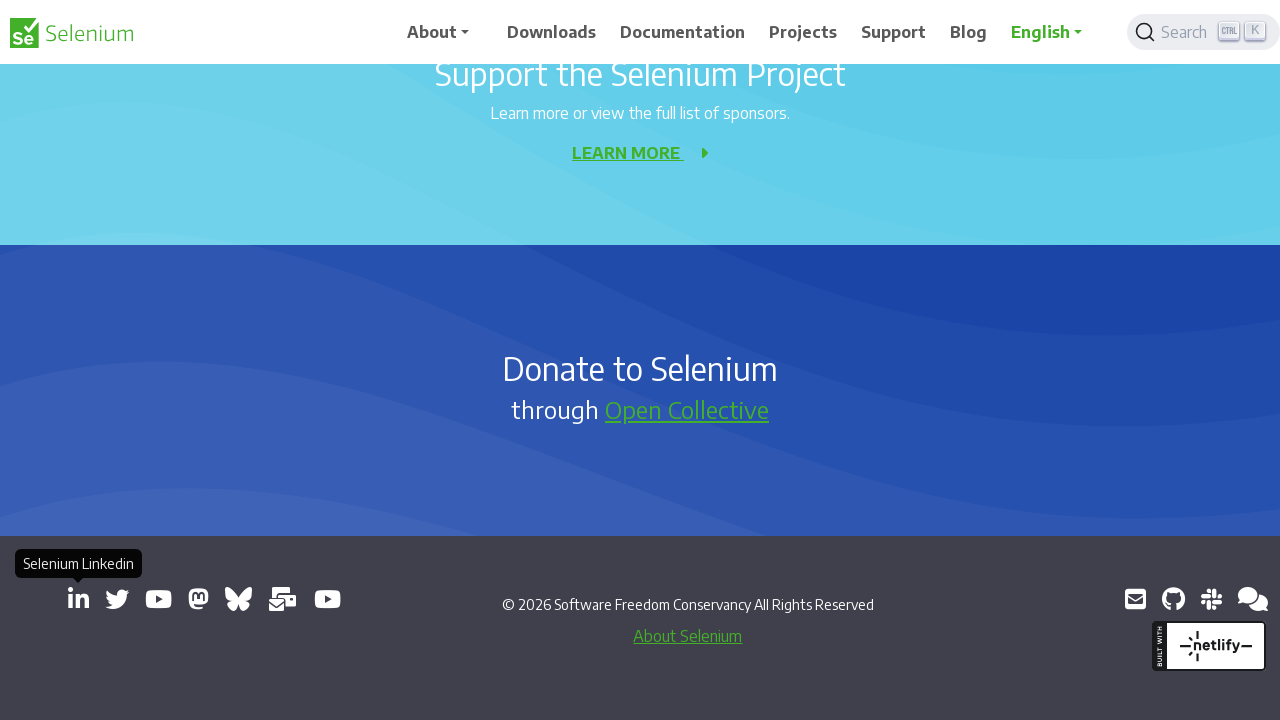

Brought page 3 to front
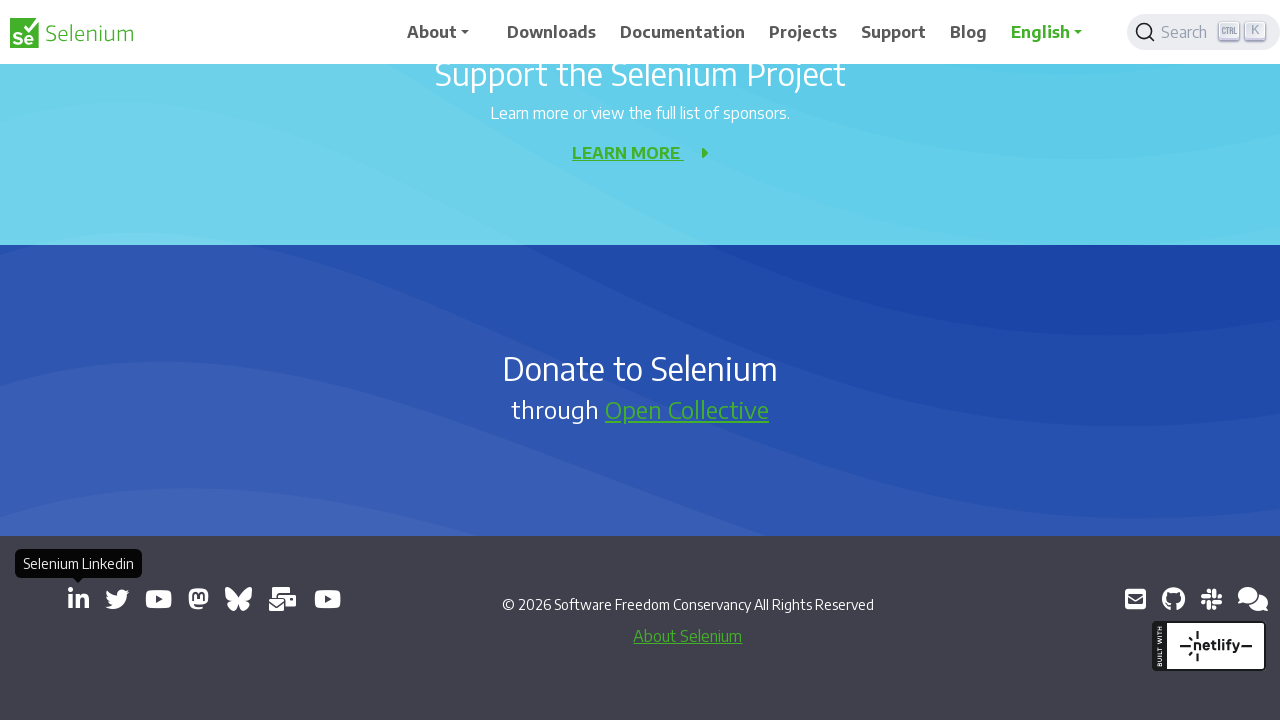

Retrieved title of page 3: ''
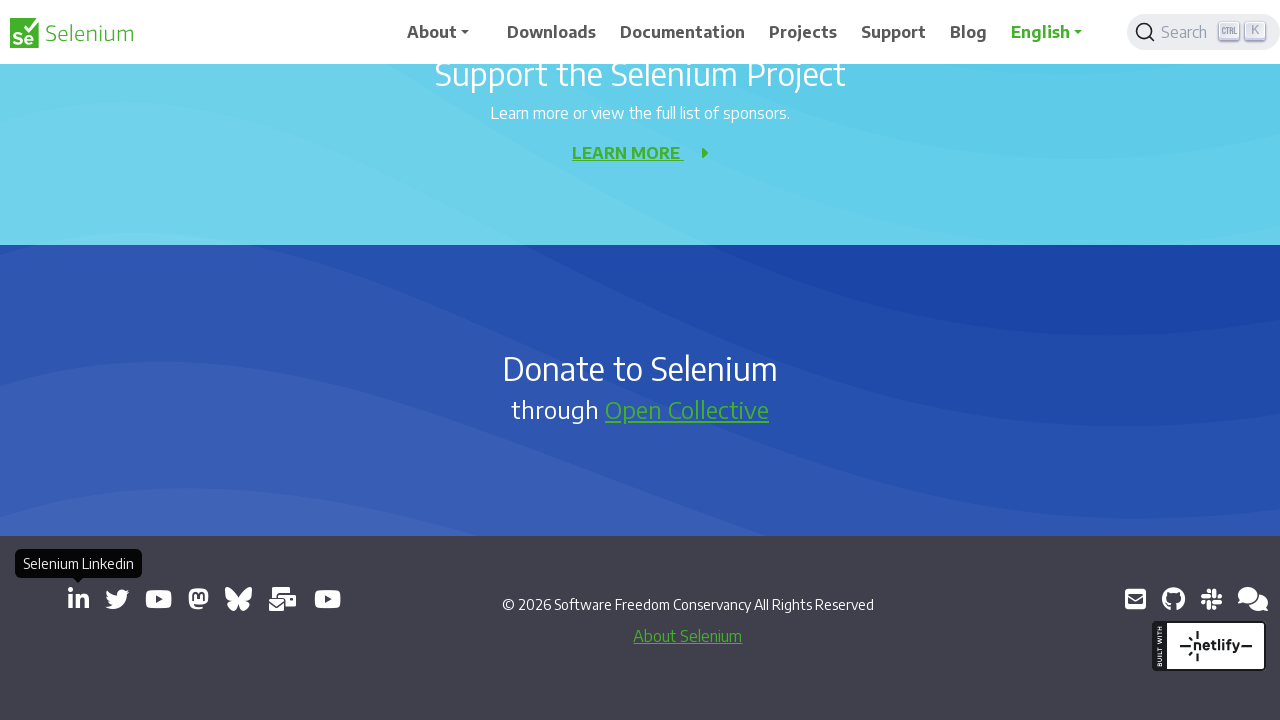

Closed the second opened window/tab
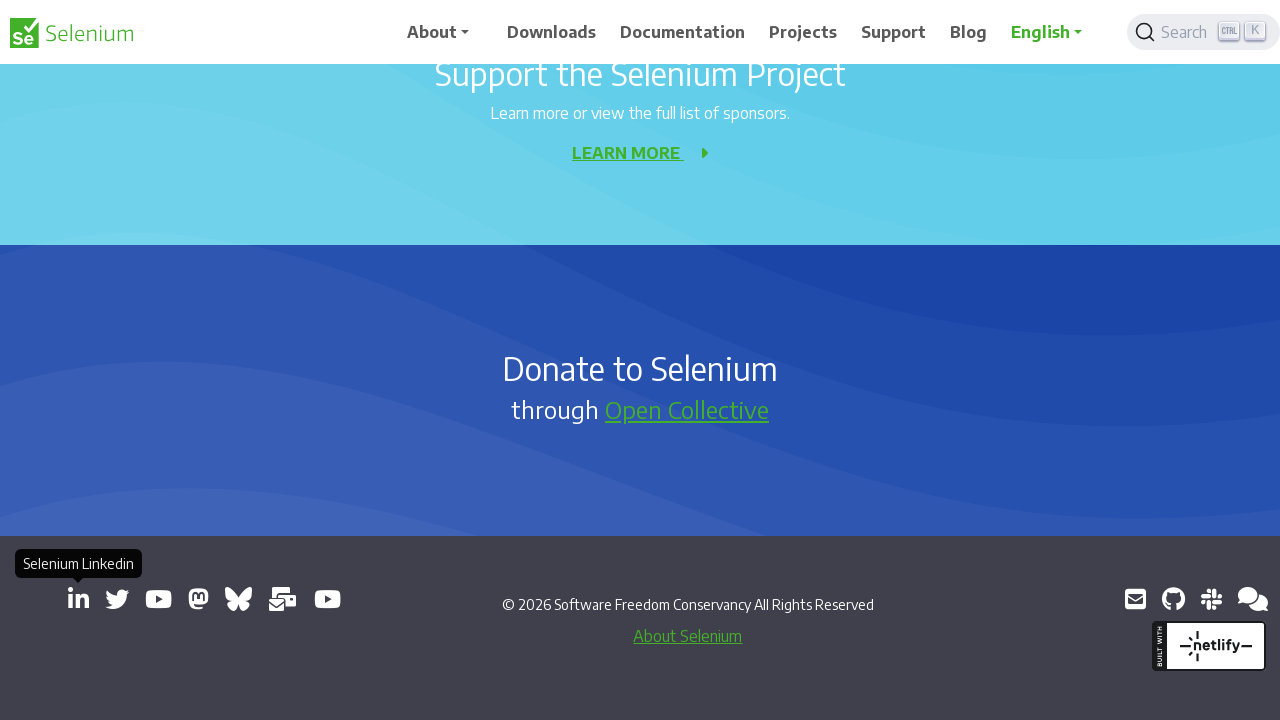

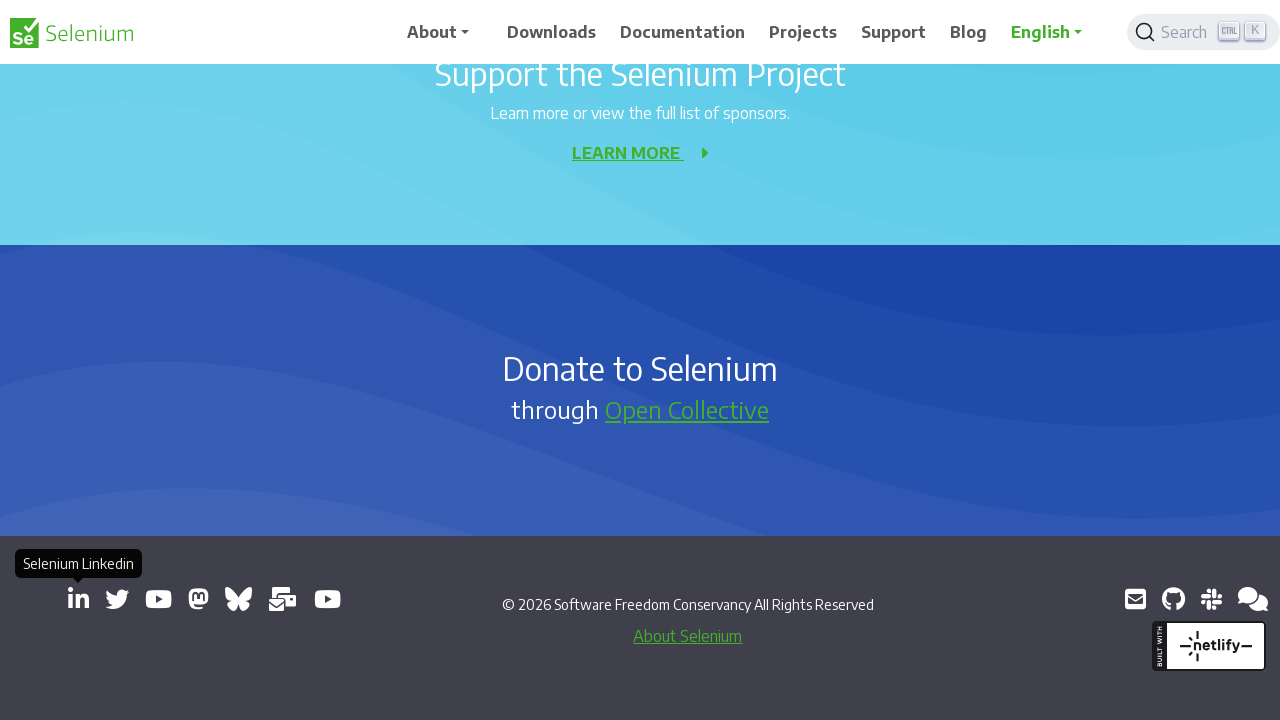